Tests clicking four "easy" buttons in sequence and verifies that a success message appears indicating all buttons were clicked.

Starting URL: https://eviltester.github.io/synchole/buttons.html

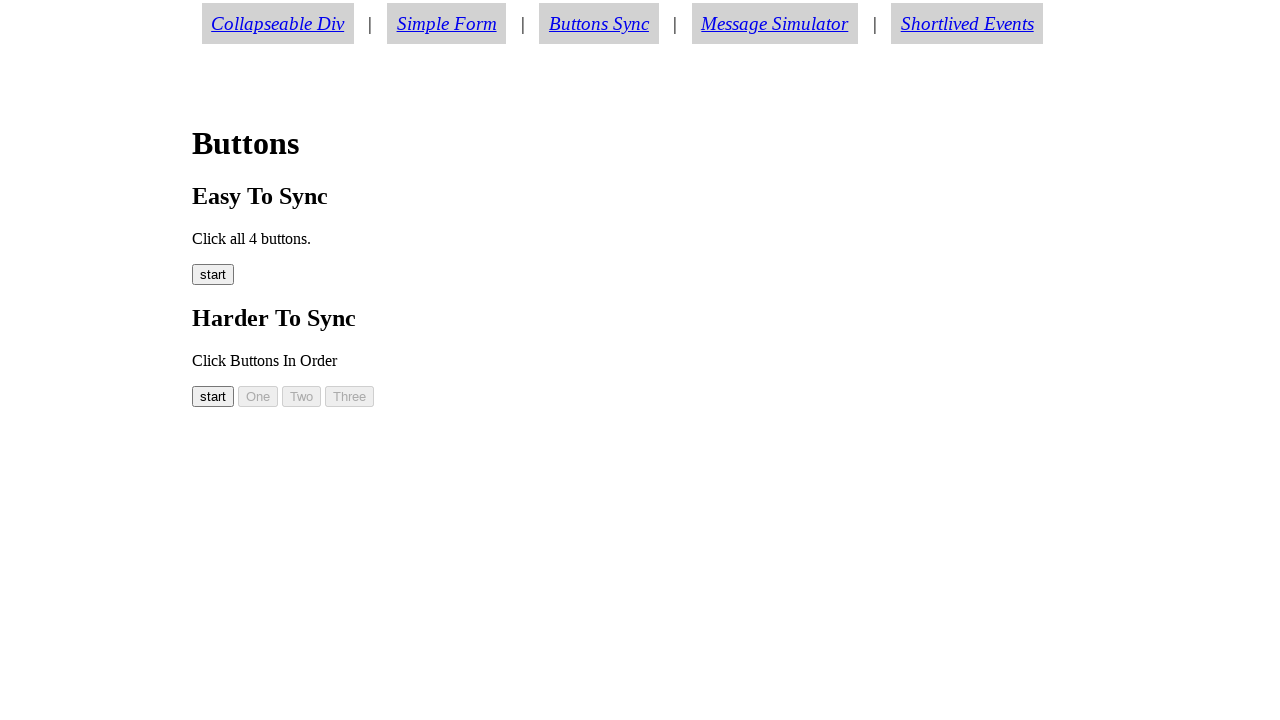

Navigated to buttons test page
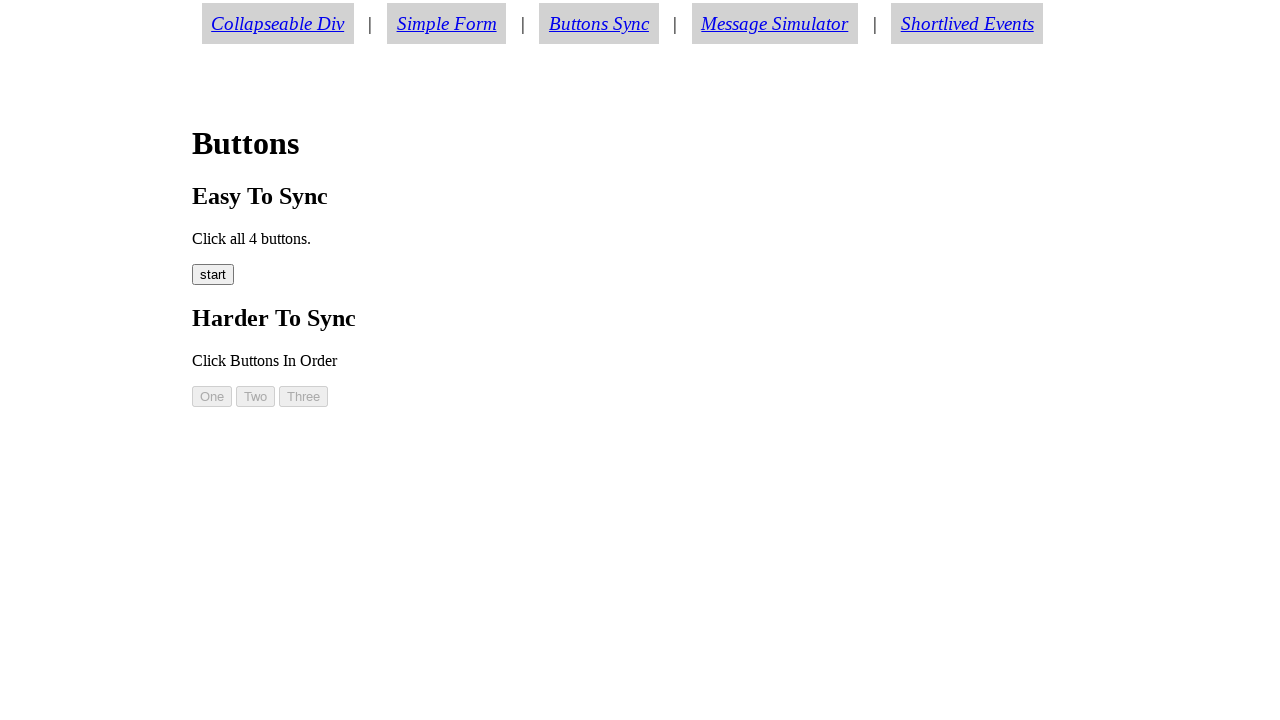

Clicked easy button 1 at (213, 275) on #easy00
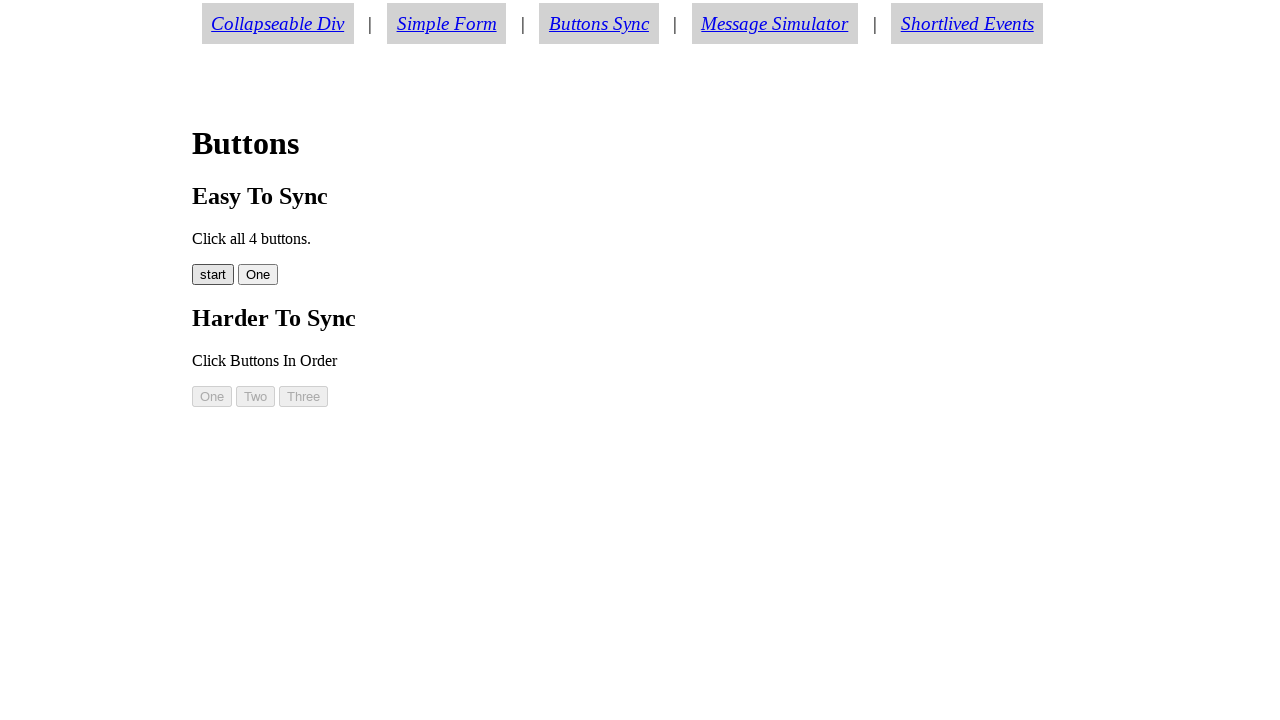

Clicked easy button 2 at (258, 275) on #easy01
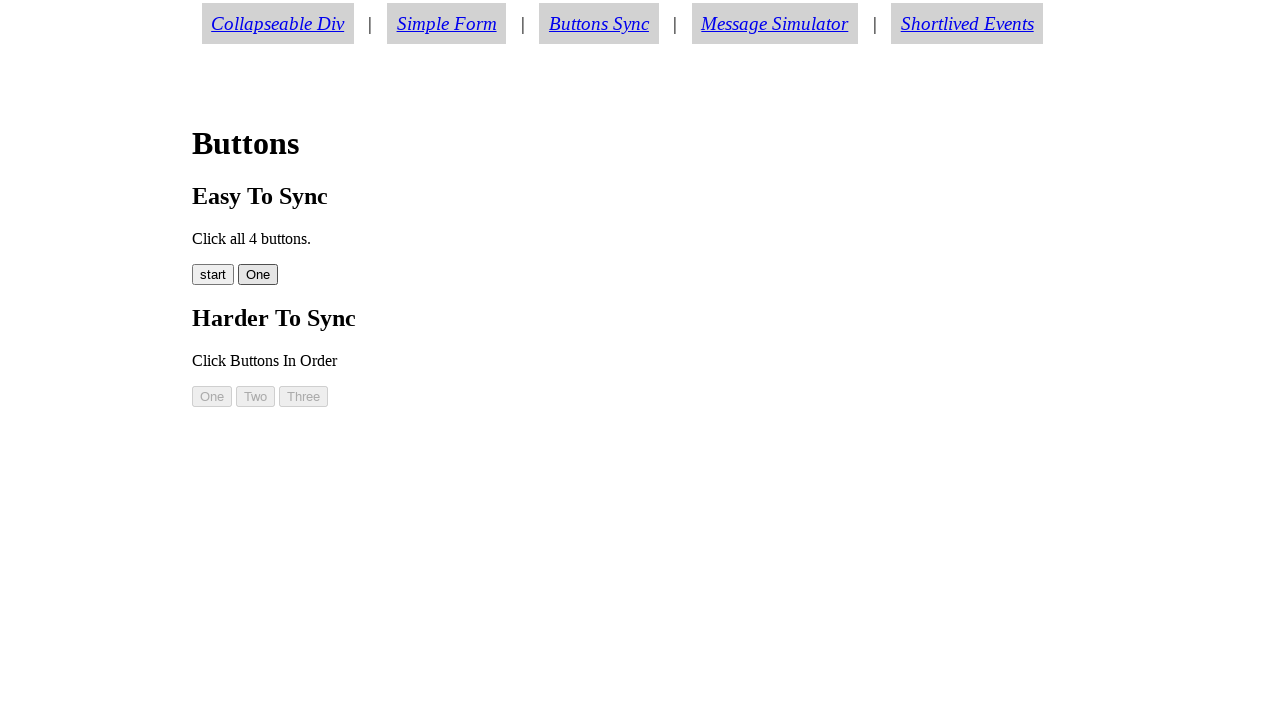

Clicked easy button 3 at (298, 275) on #easy02
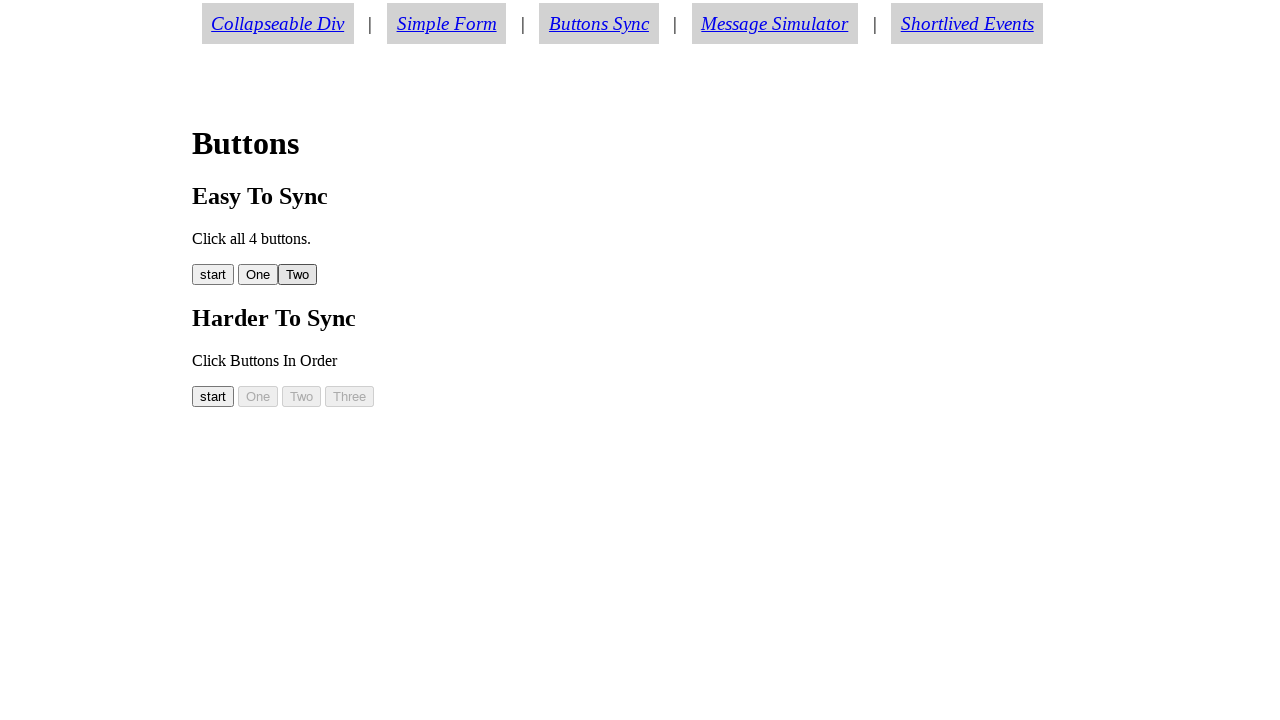

Clicked easy button 4 at (342, 275) on #easy03
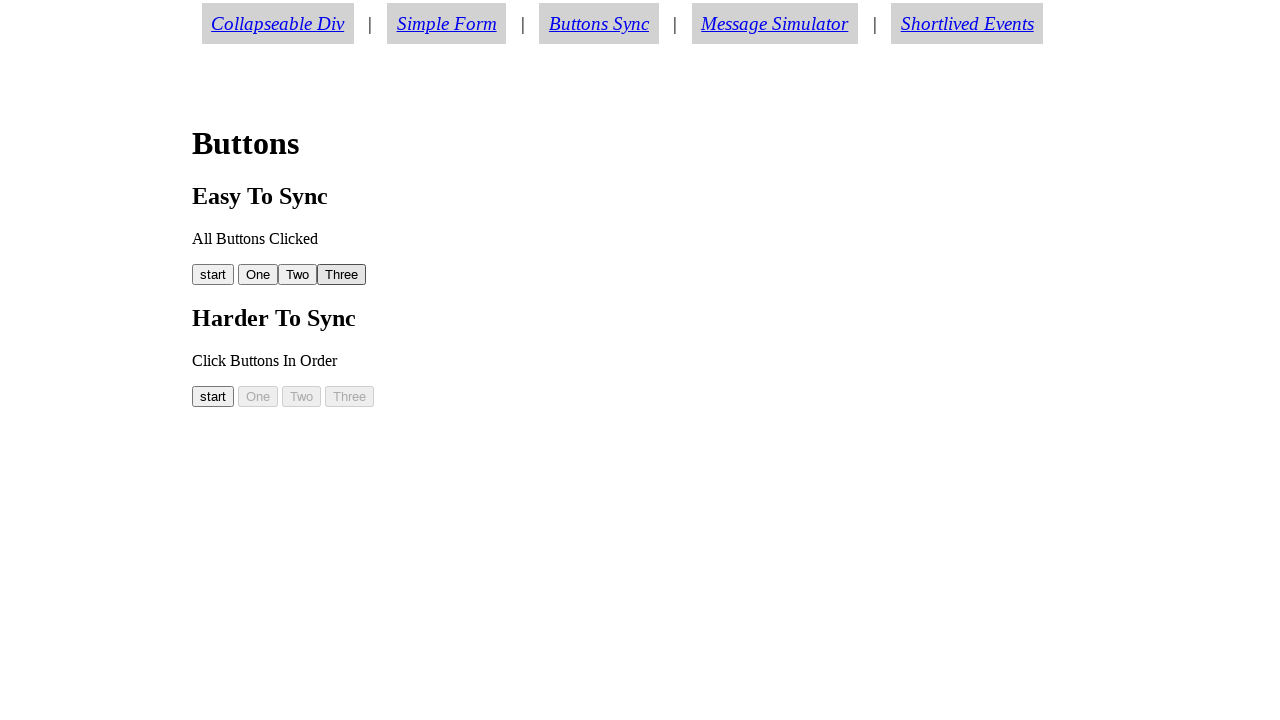

Success message appeared
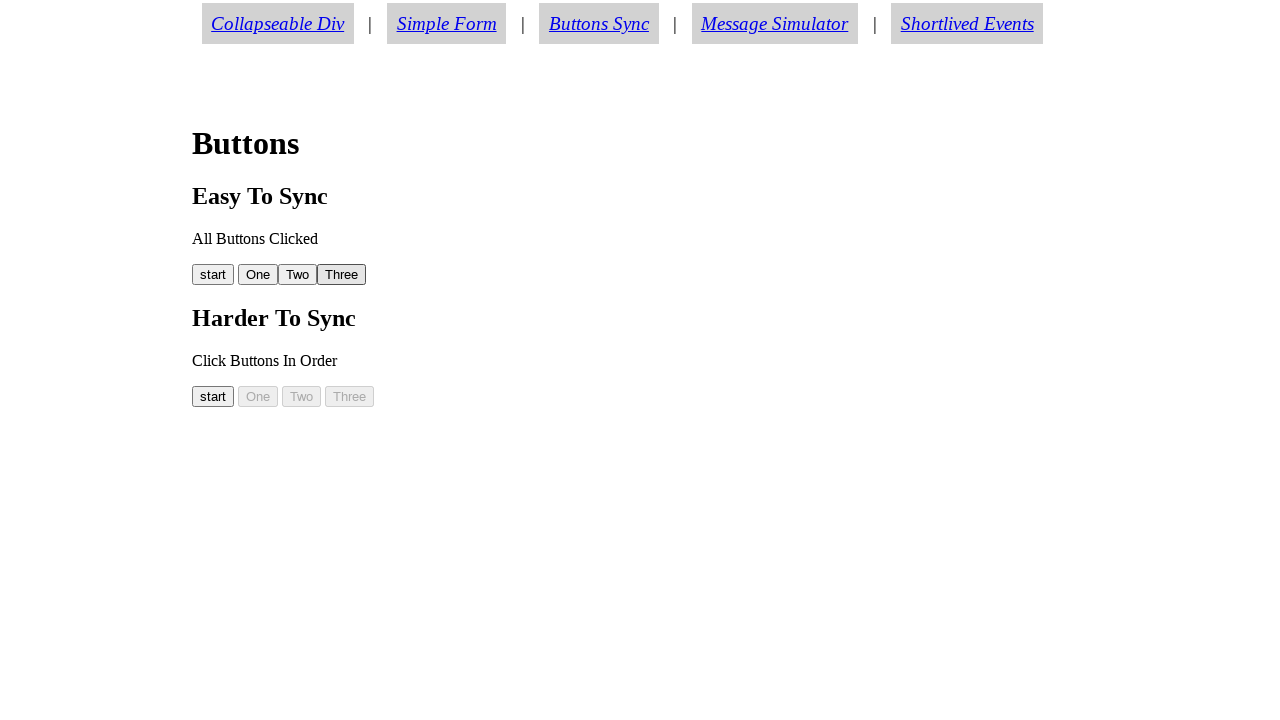

Verified success message contains 'All Buttons Clicked'
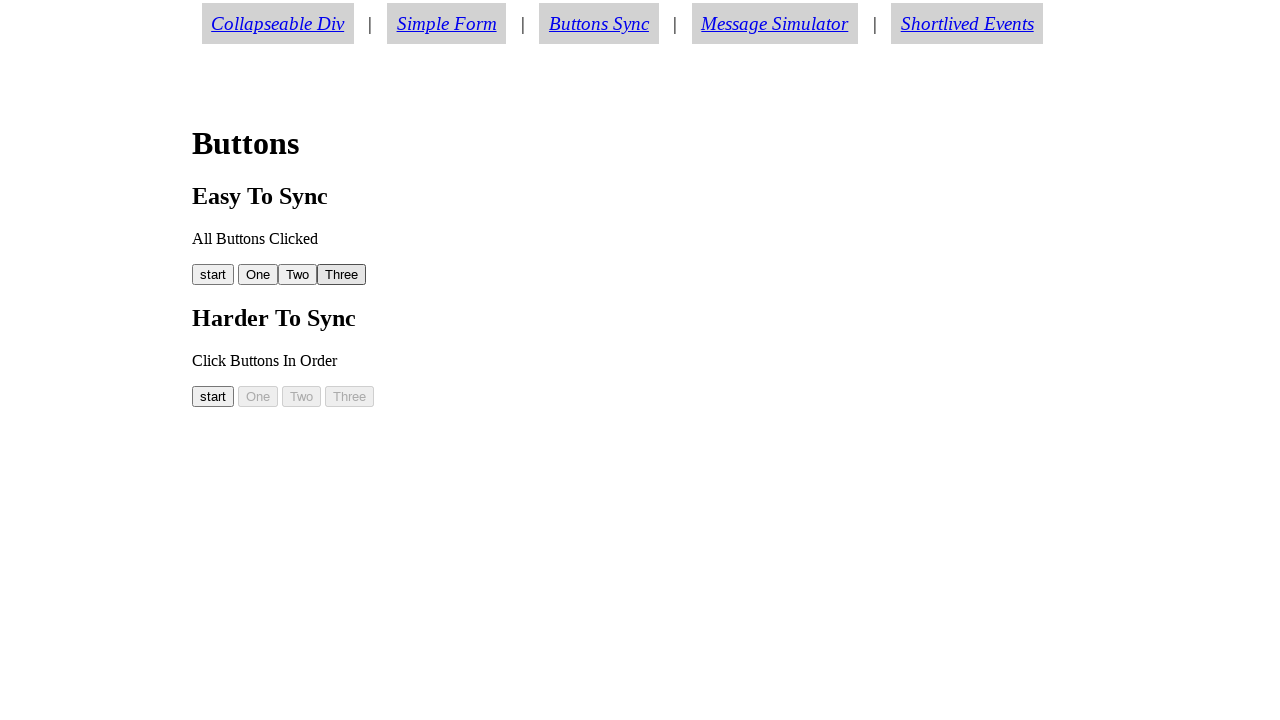

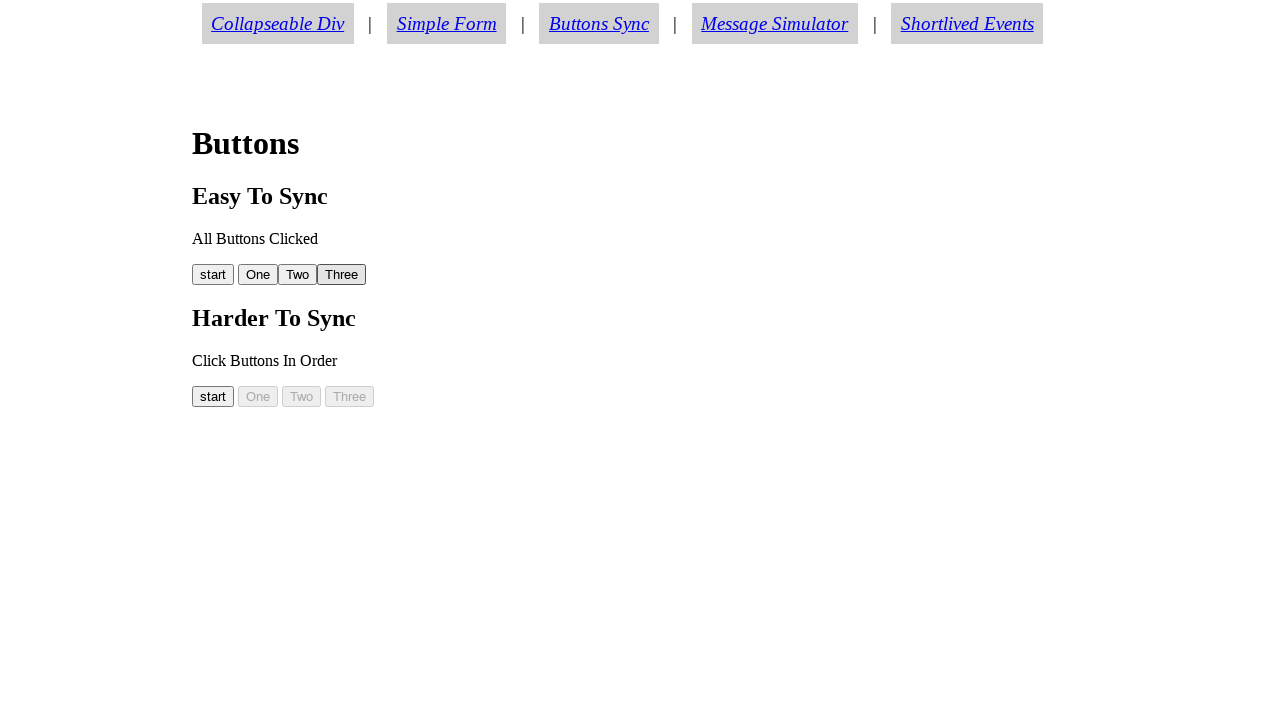